Tests un-marking items as complete by unchecking their toggle checkboxes

Starting URL: https://demo.playwright.dev/todomvc

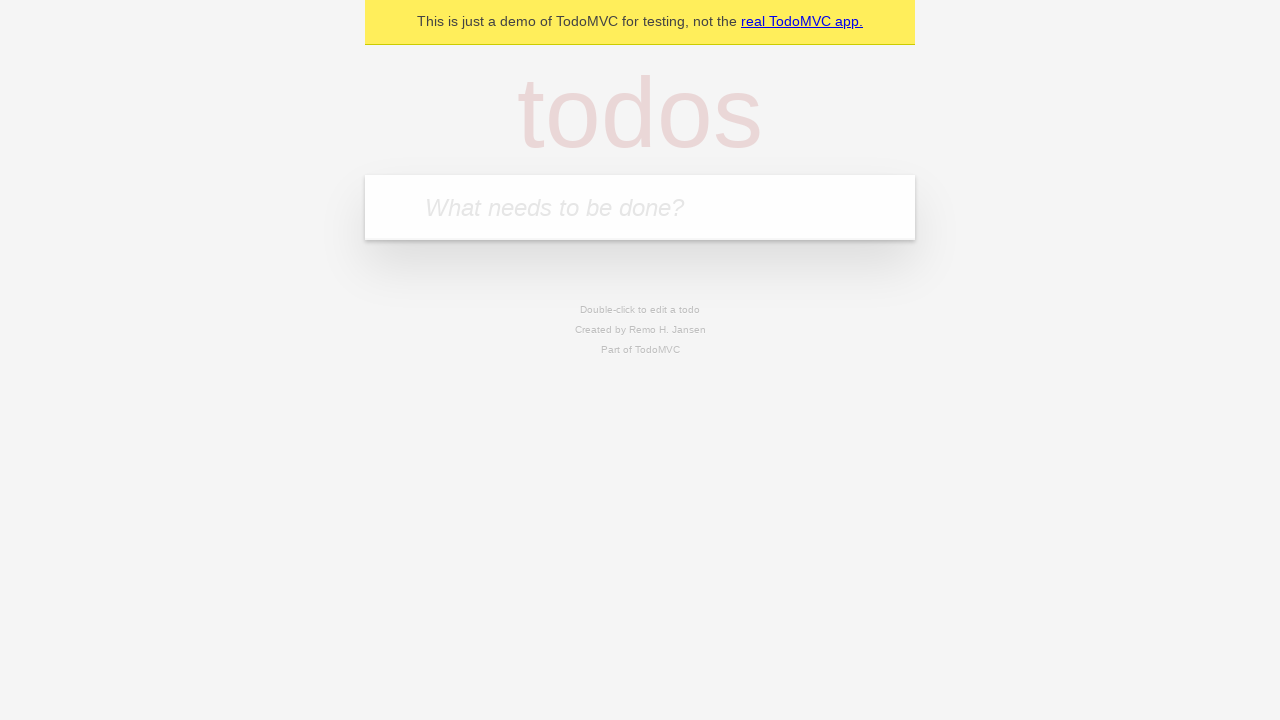

Filled new todo input with 'buy some cheese' on .new-todo
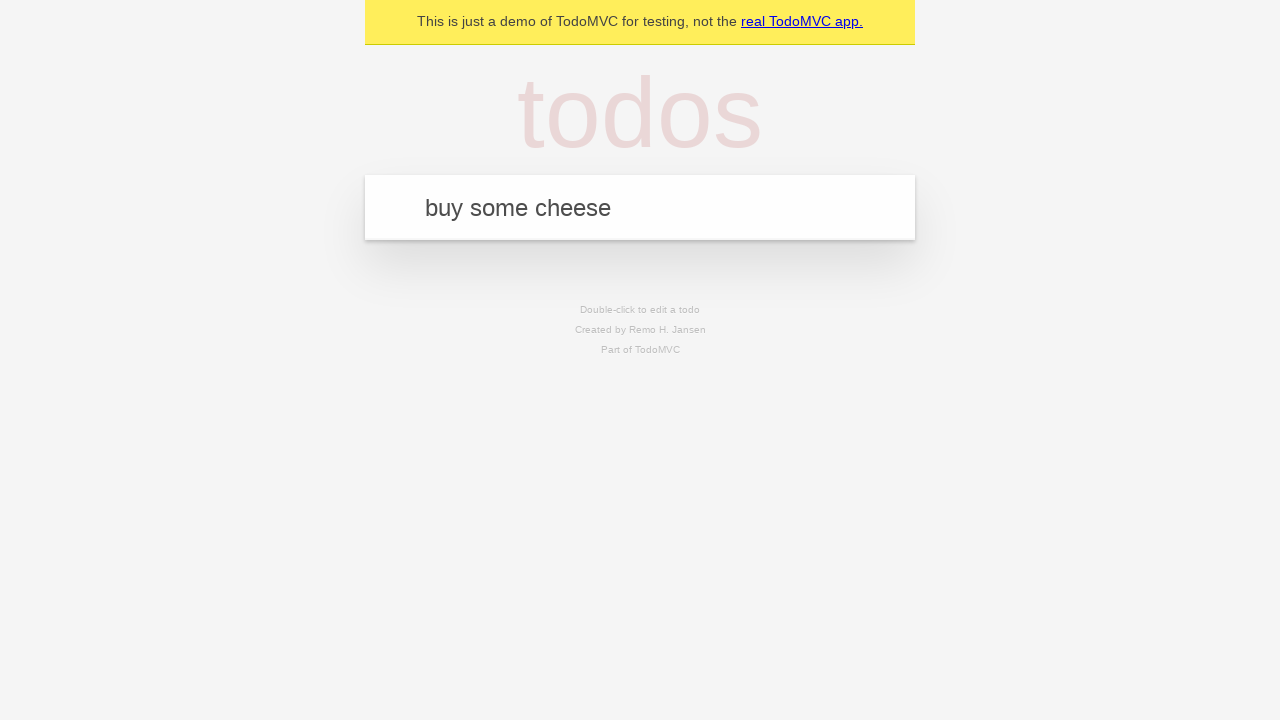

Pressed Enter to add first todo item on .new-todo
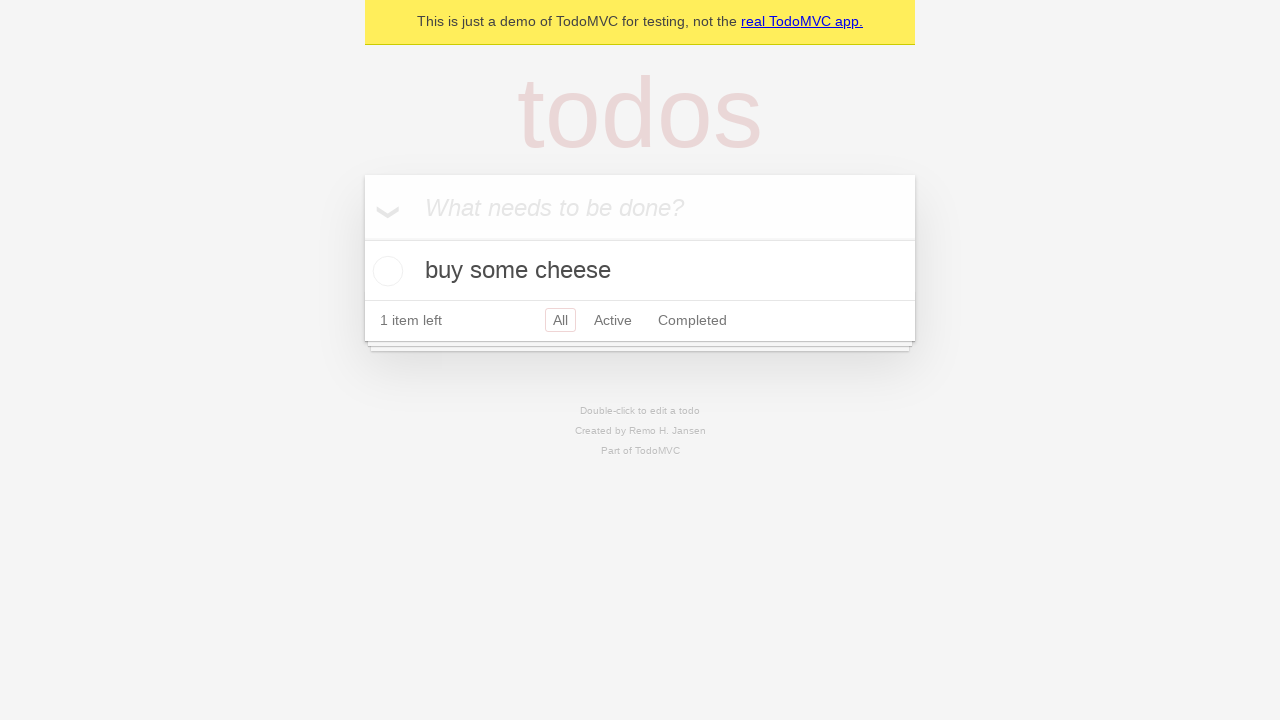

Filled new todo input with 'feed the cat' on .new-todo
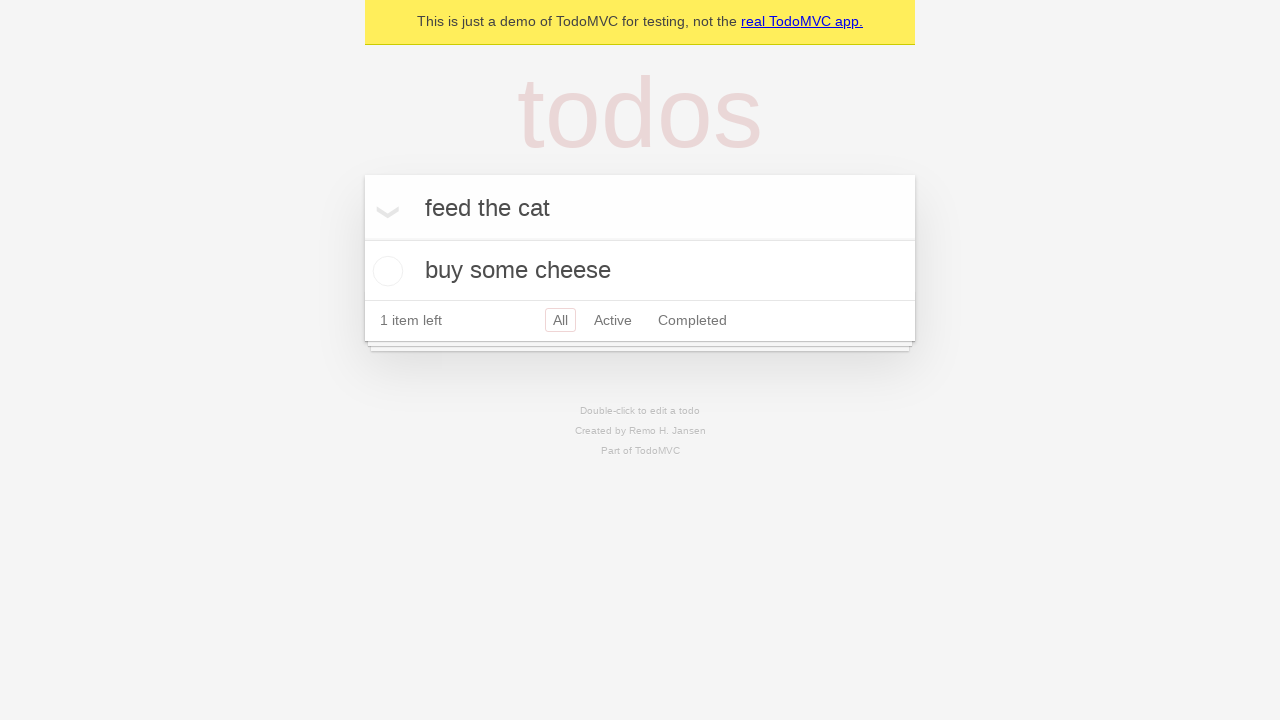

Pressed Enter to add second todo item on .new-todo
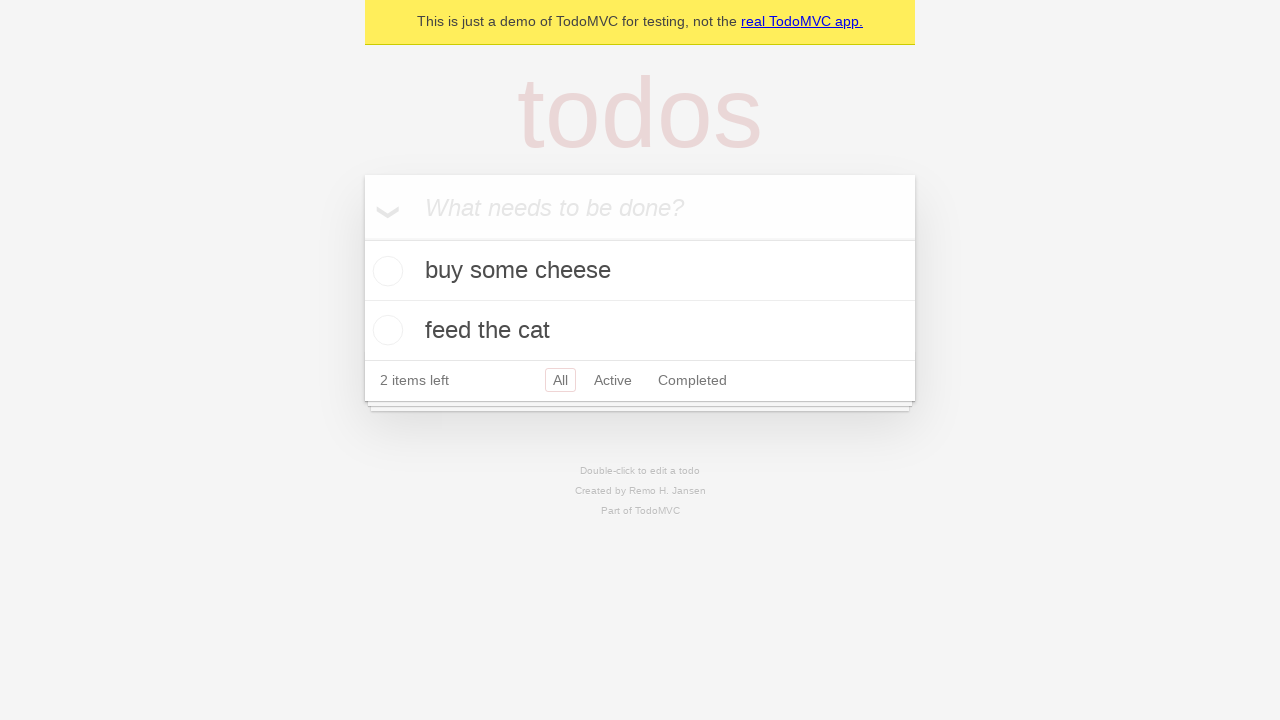

Checked toggle checkbox for first todo item to mark it complete at (385, 271) on .todo-list li >> nth=0 >> .toggle
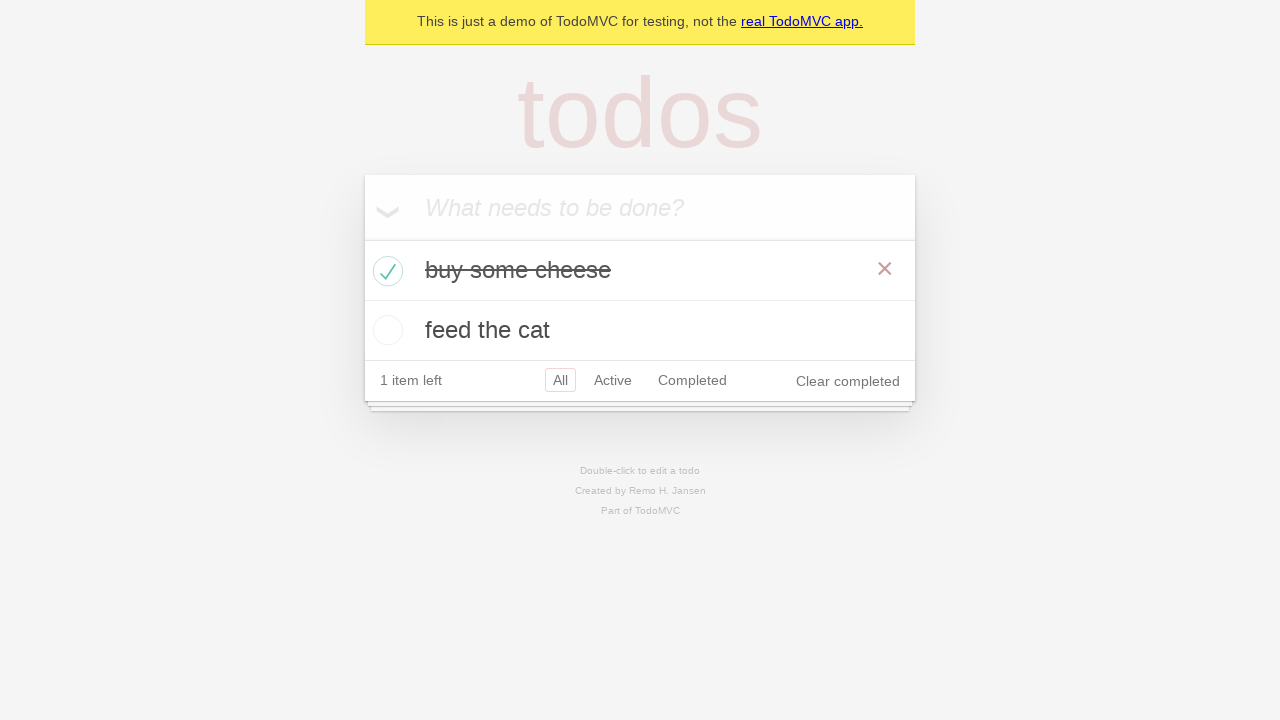

Unchecked toggle checkbox for first todo item to mark it incomplete at (385, 271) on .todo-list li >> nth=0 >> .toggle
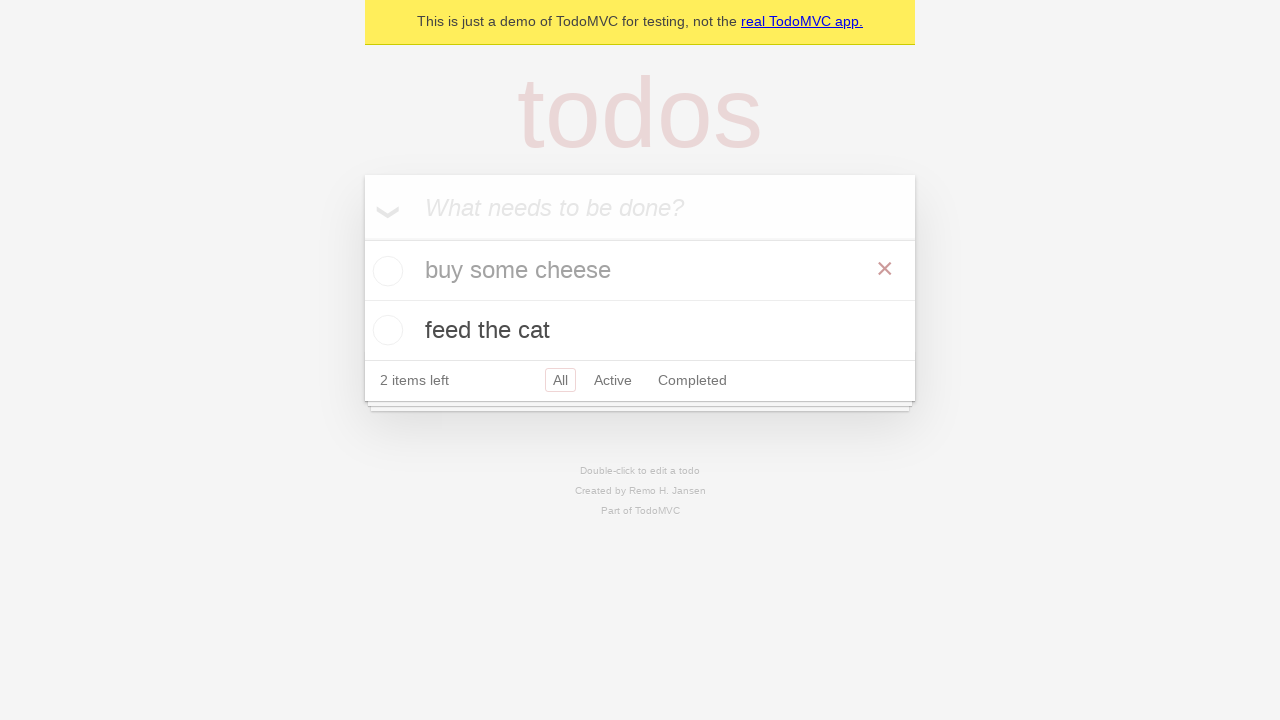

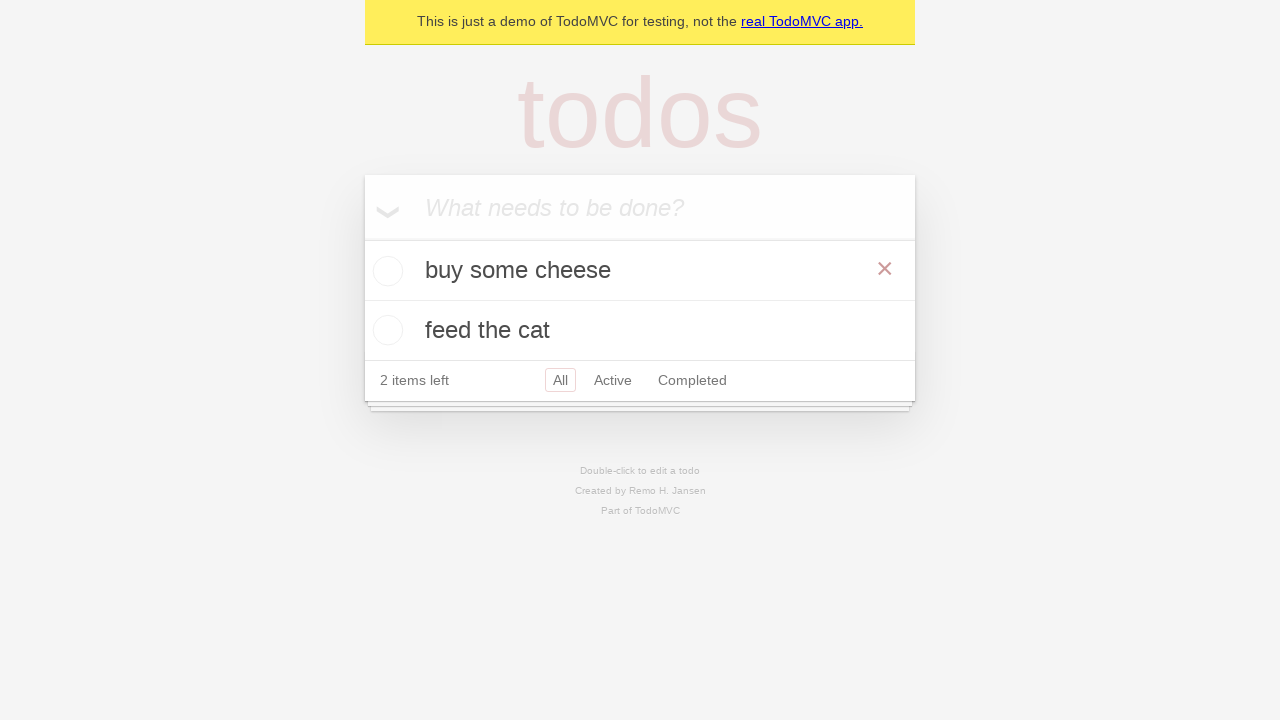